Tests handling a simple JavaScript alert by clicking a button that triggers the alert, then accepting it.

Starting URL: https://demoqa.com/alerts

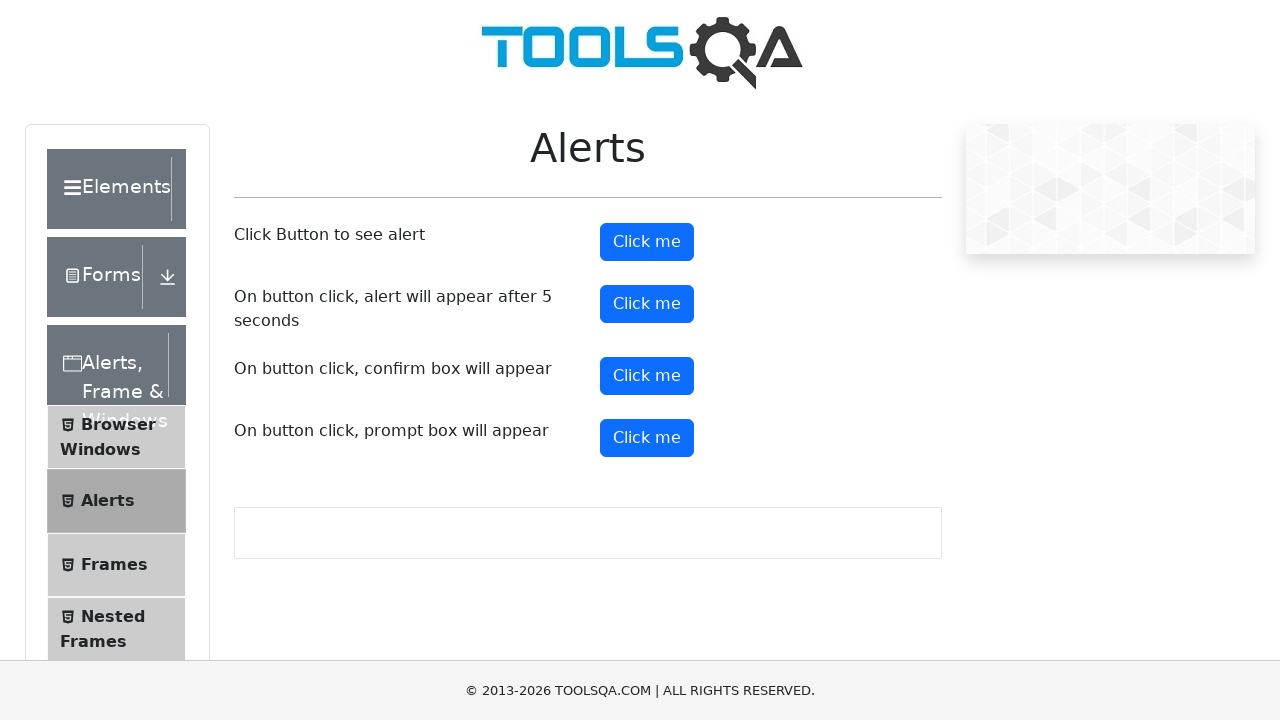

Clicked button to trigger simple alert at (647, 242) on button#alertButton
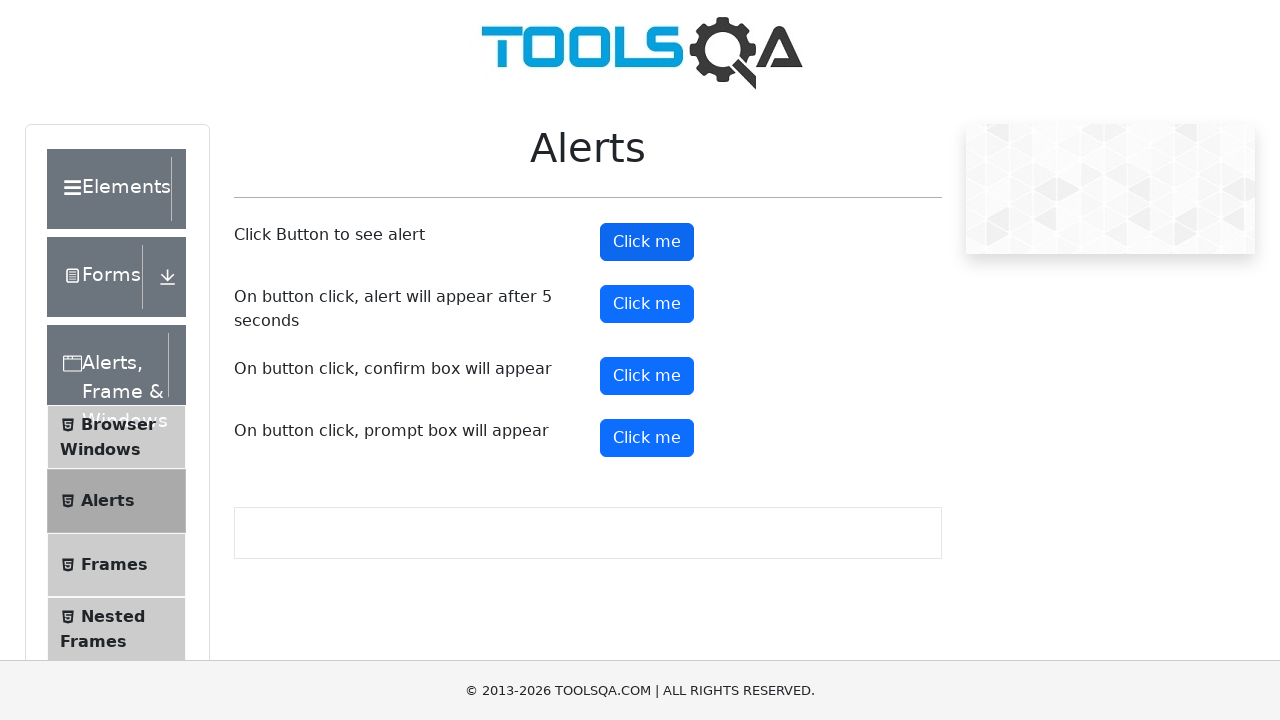

Set up dialog handler to accept alerts
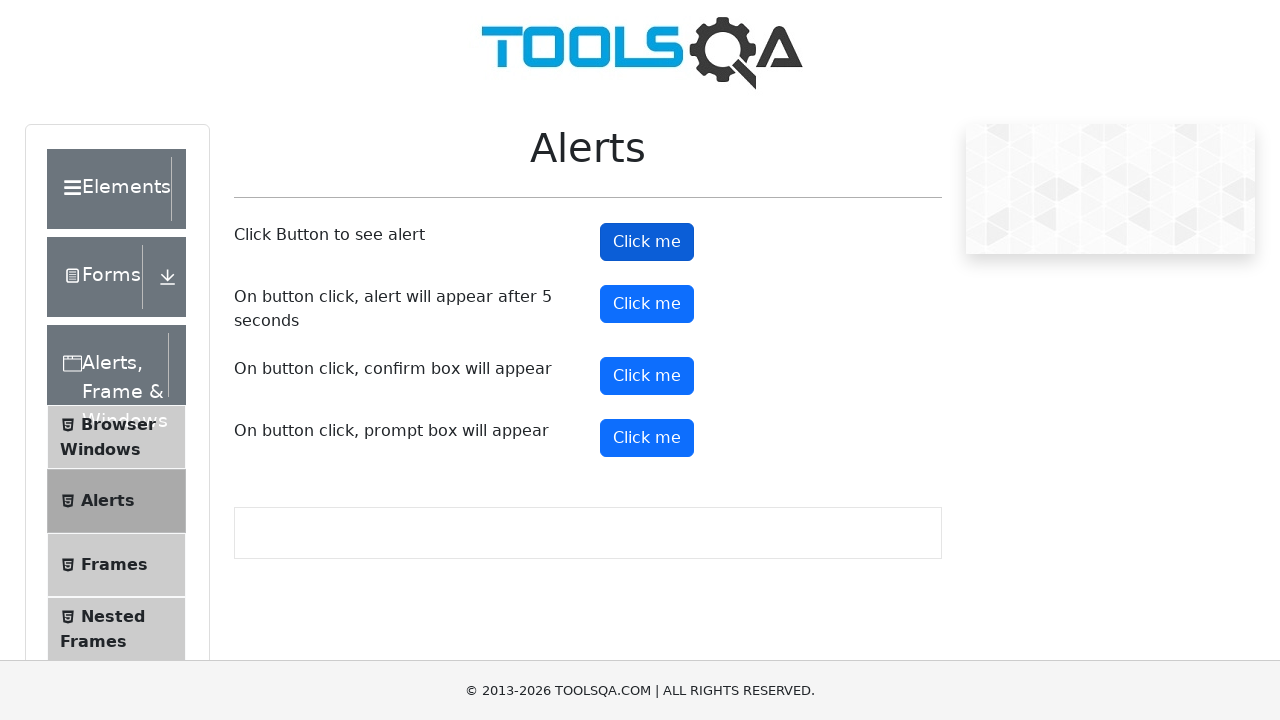

Waited for alert to be handled
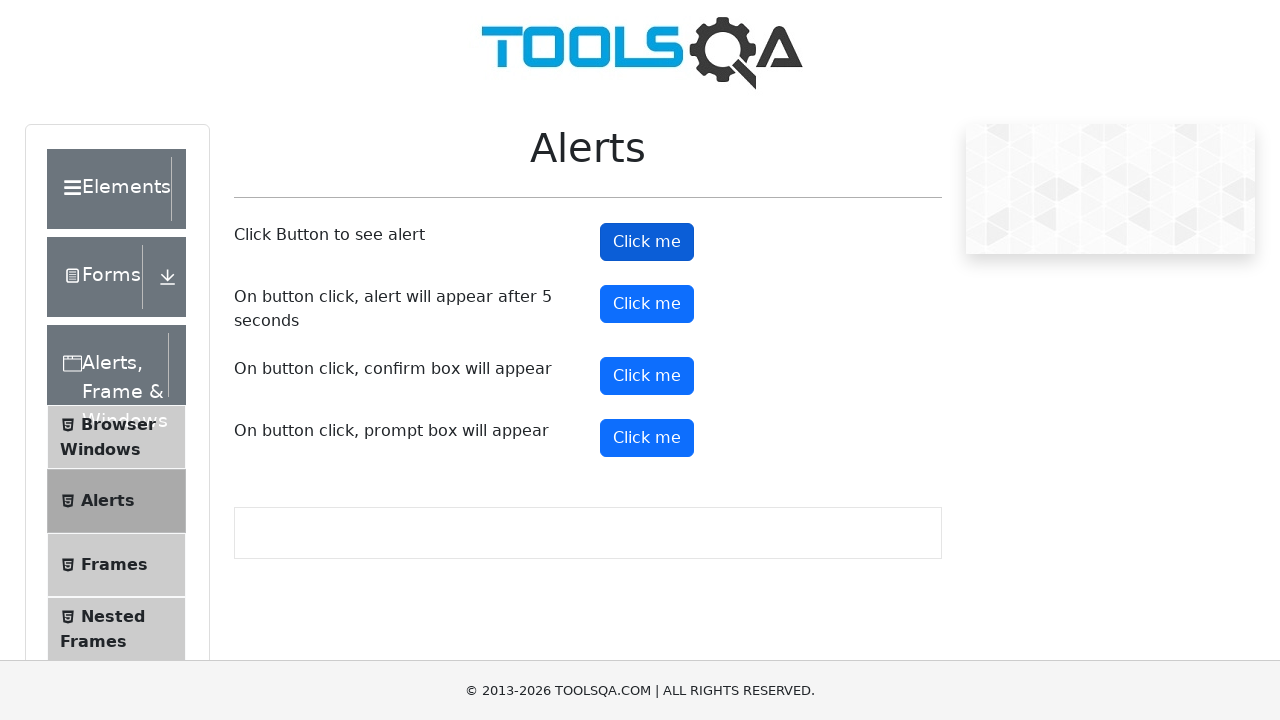

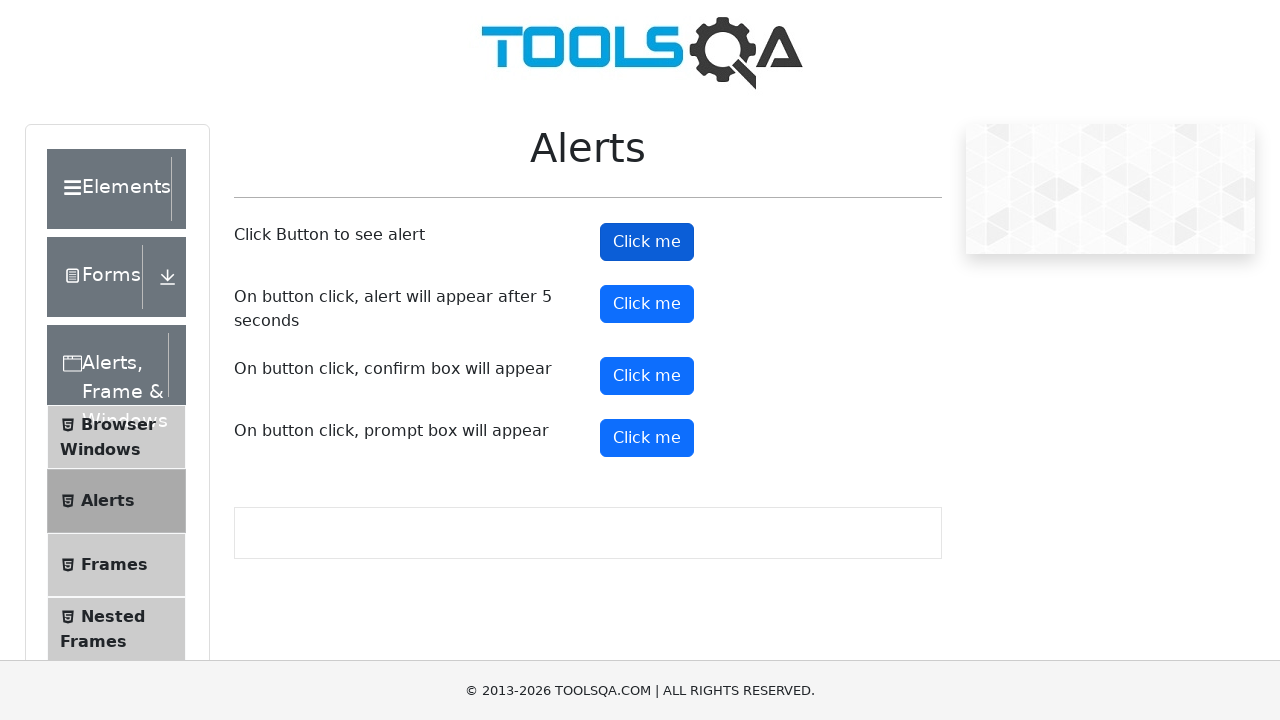